Tests adding a todo item to a sample todo application by entering text in the input field and pressing Enter, then verifying the item appears in the list.

Starting URL: https://lambdatest.github.io/sample-todo-app/

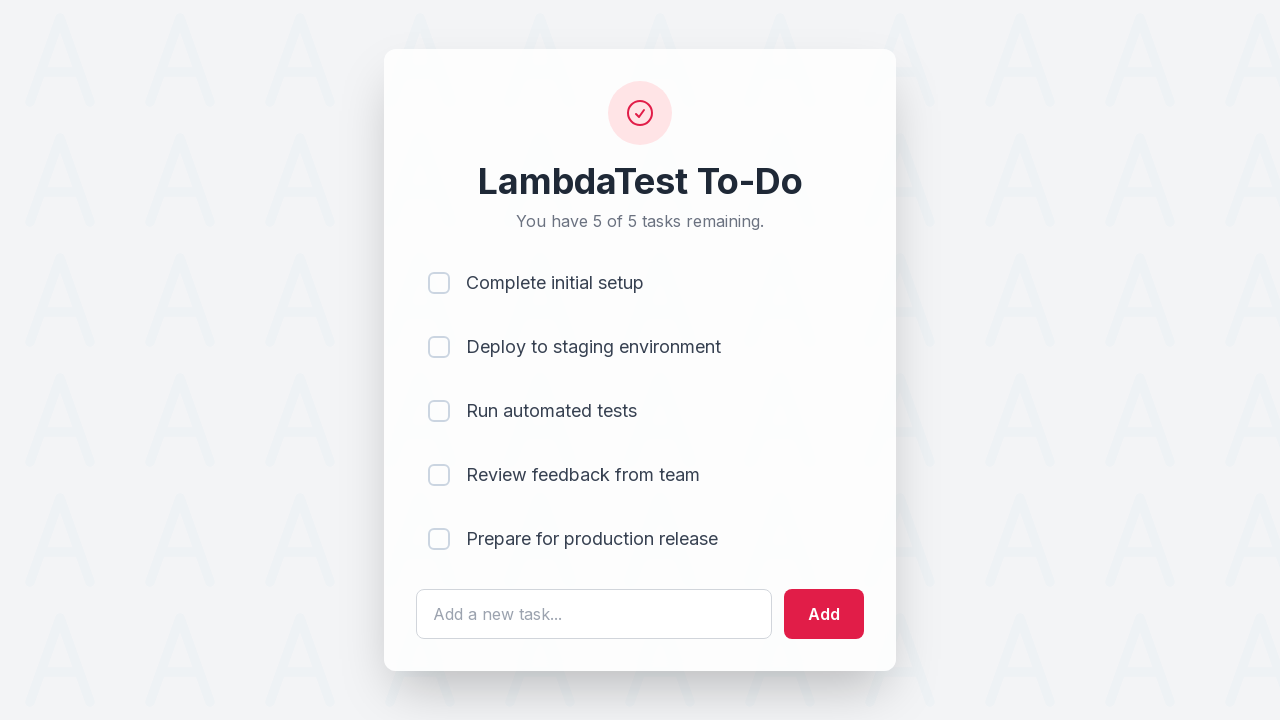

Filled todo input field with 'Learn Selenium' on #sampletodotext
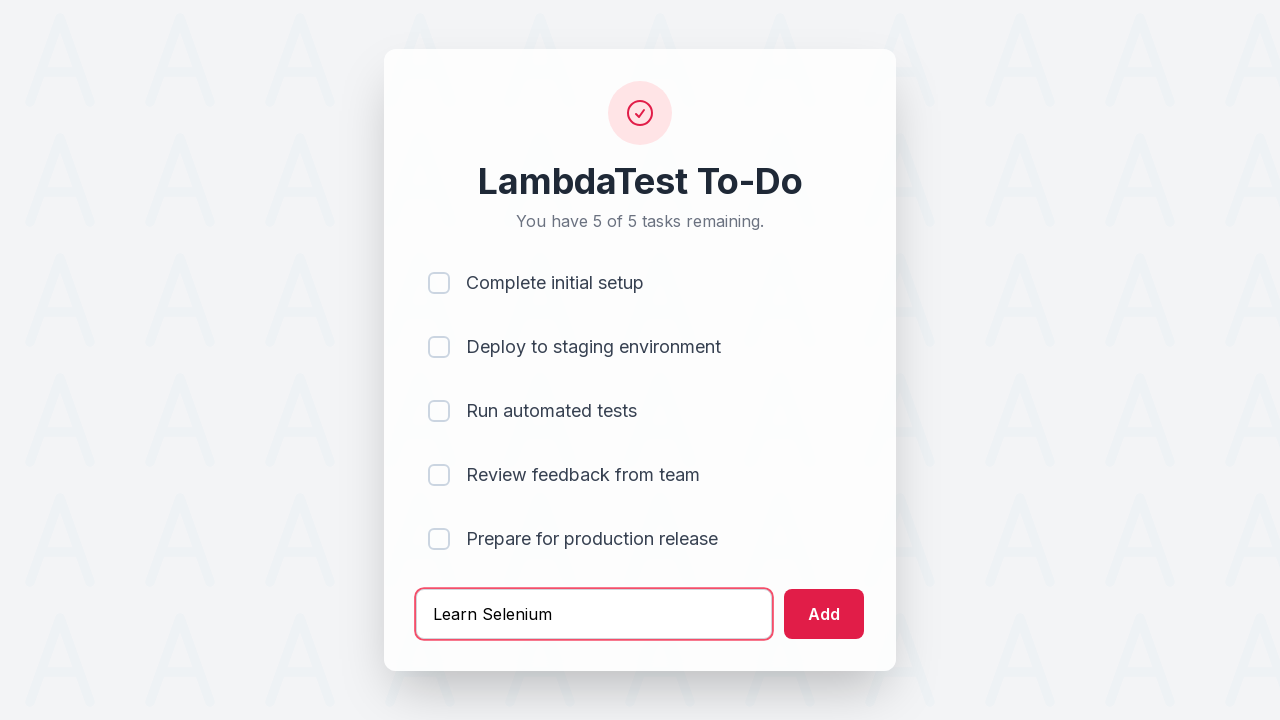

Pressed Enter to submit the todo item on #sampletodotext
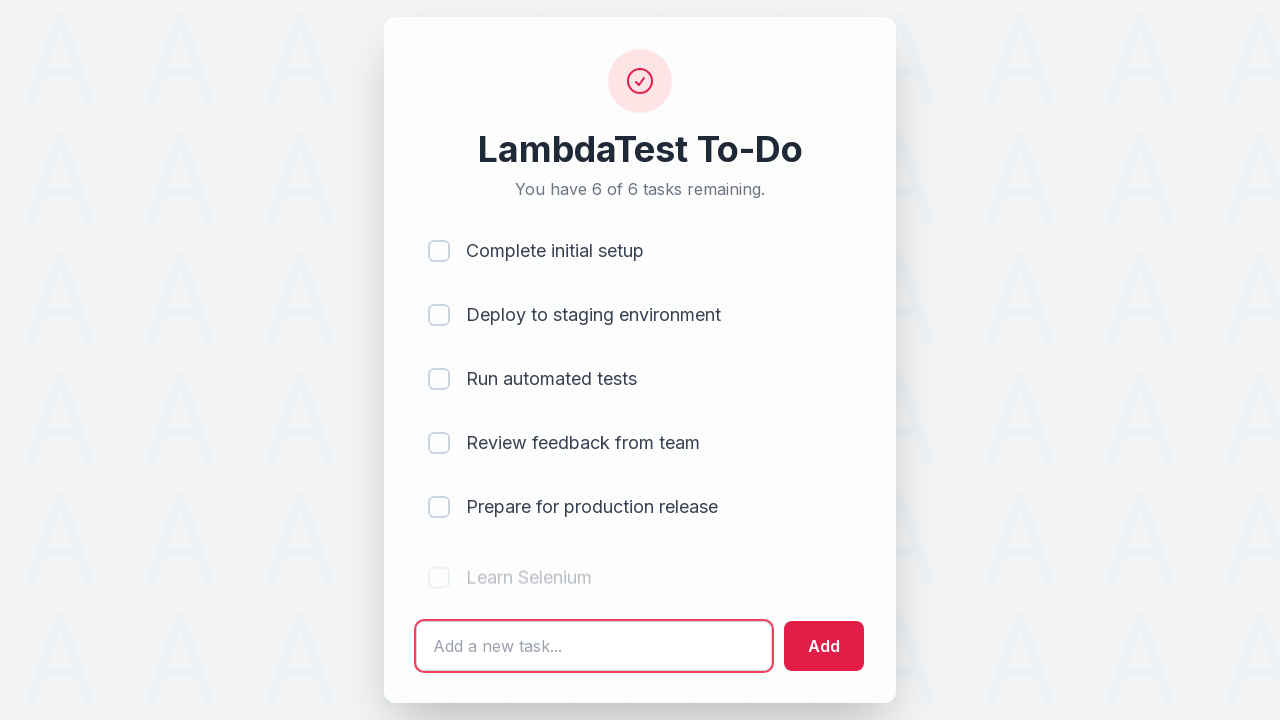

Verified new todo item appears in the list
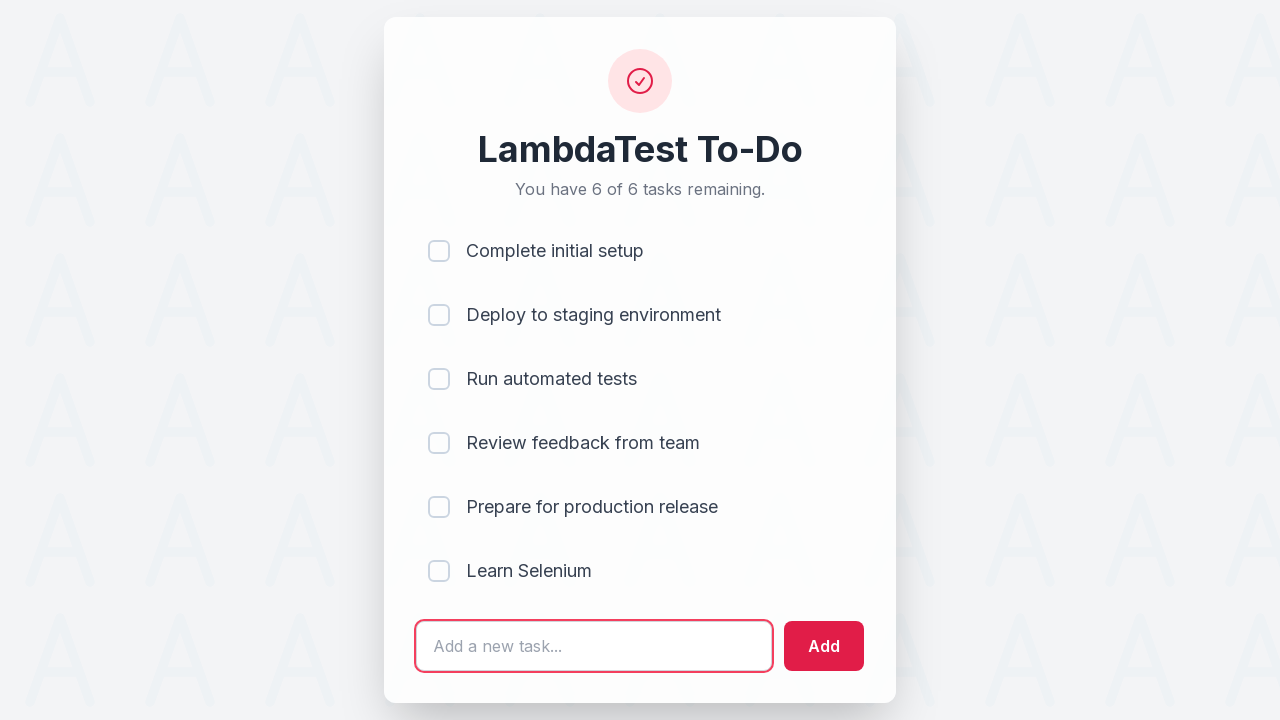

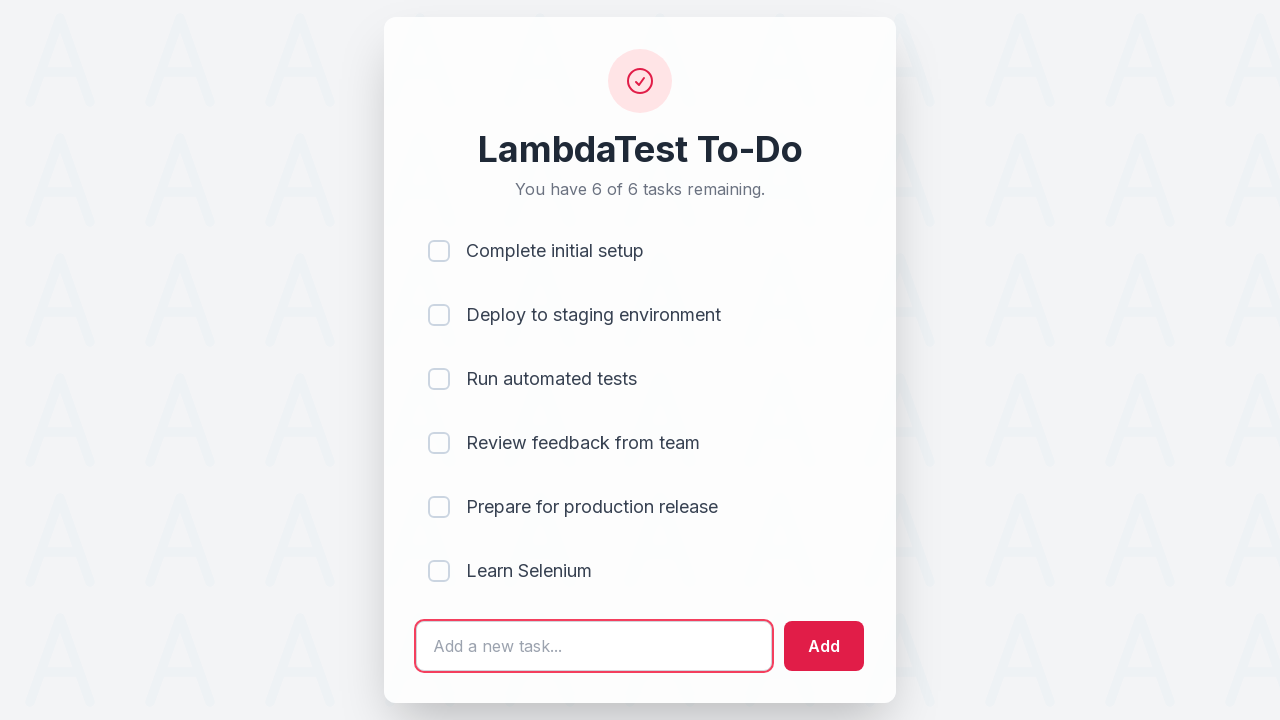